Tests a web form by entering text into a text box and clicking the submit button, then verifies a message is displayed after submission.

Starting URL: https://www.selenium.dev/selenium/web/web-form.html

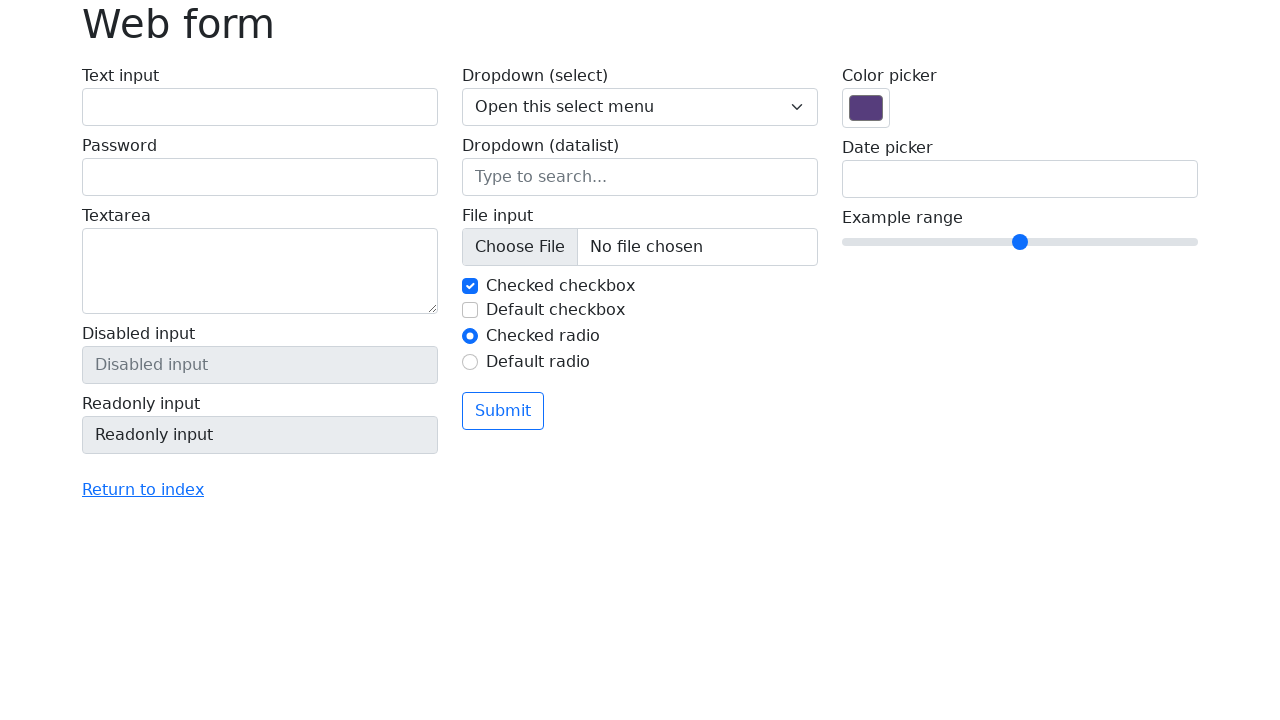

Filled text box with 'Selenium' on input[name='my-text']
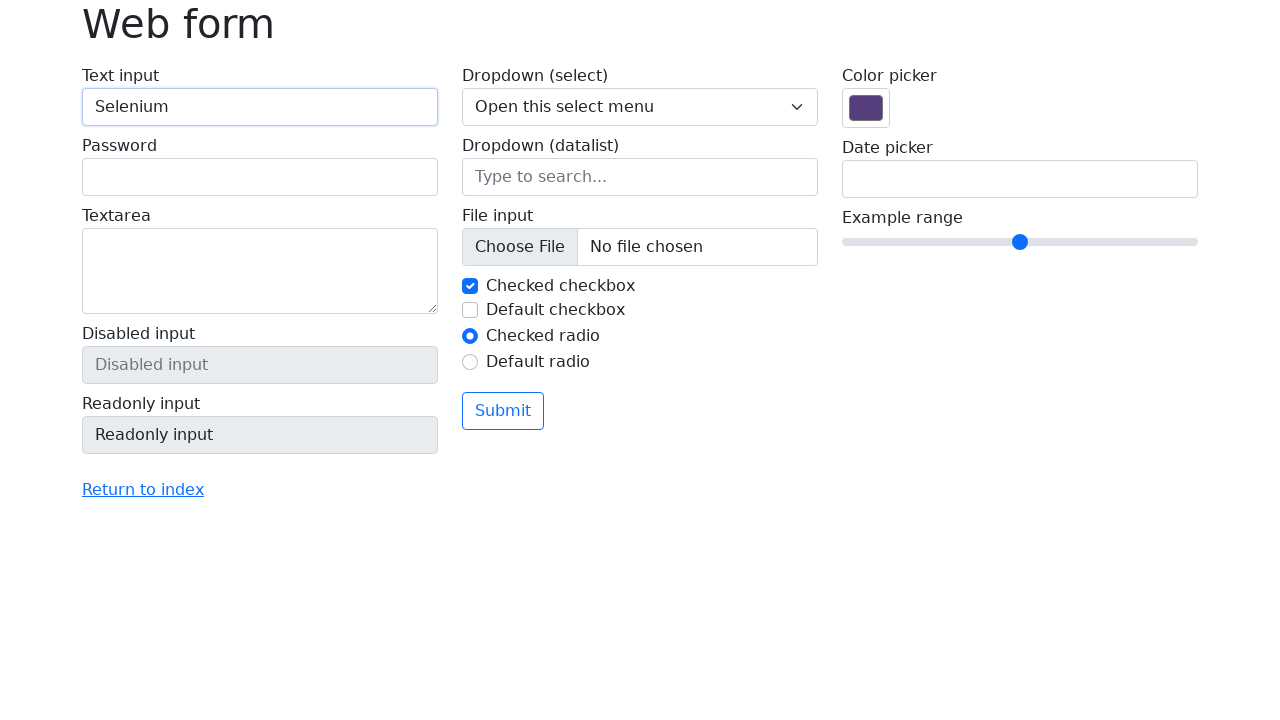

Clicked the submit button at (503, 411) on button
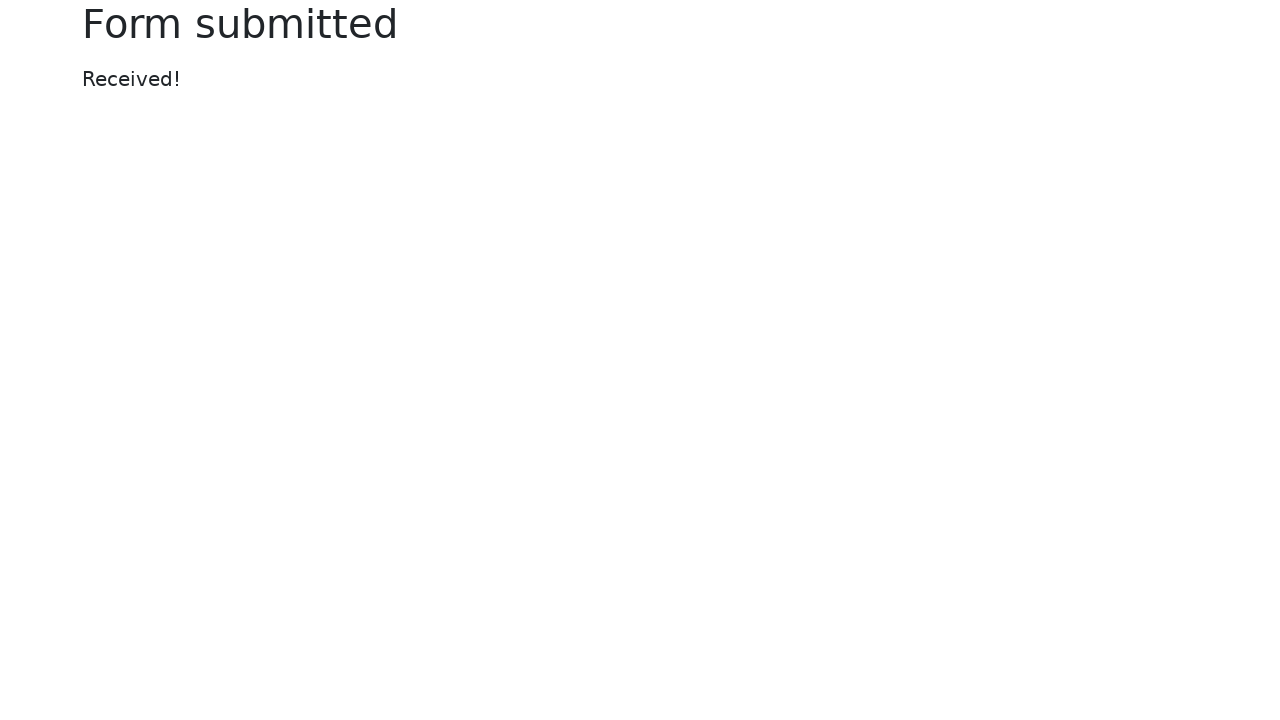

Verified submission message appeared
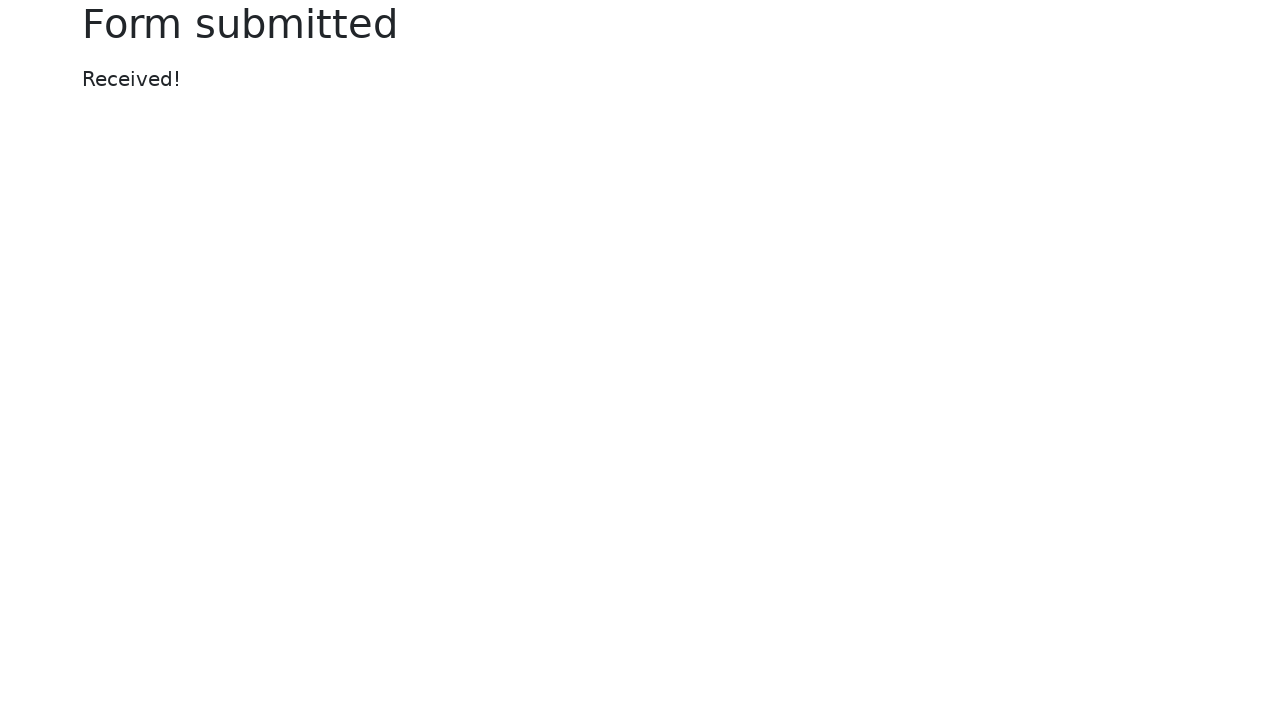

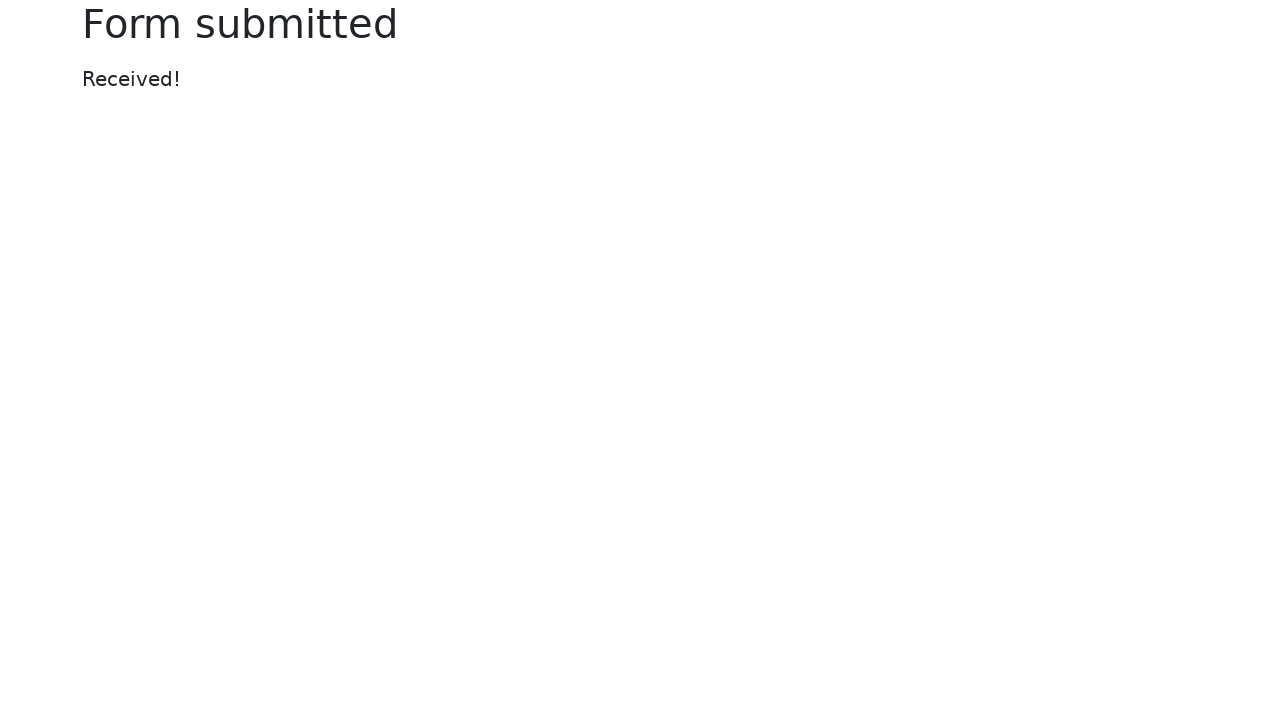